Tests the Pokemon search functionality on the Pokedex page by searching for a specific Pokemon (Charmander)

Starting URL: https://sg.portal-pokemon.com/play/pokedex

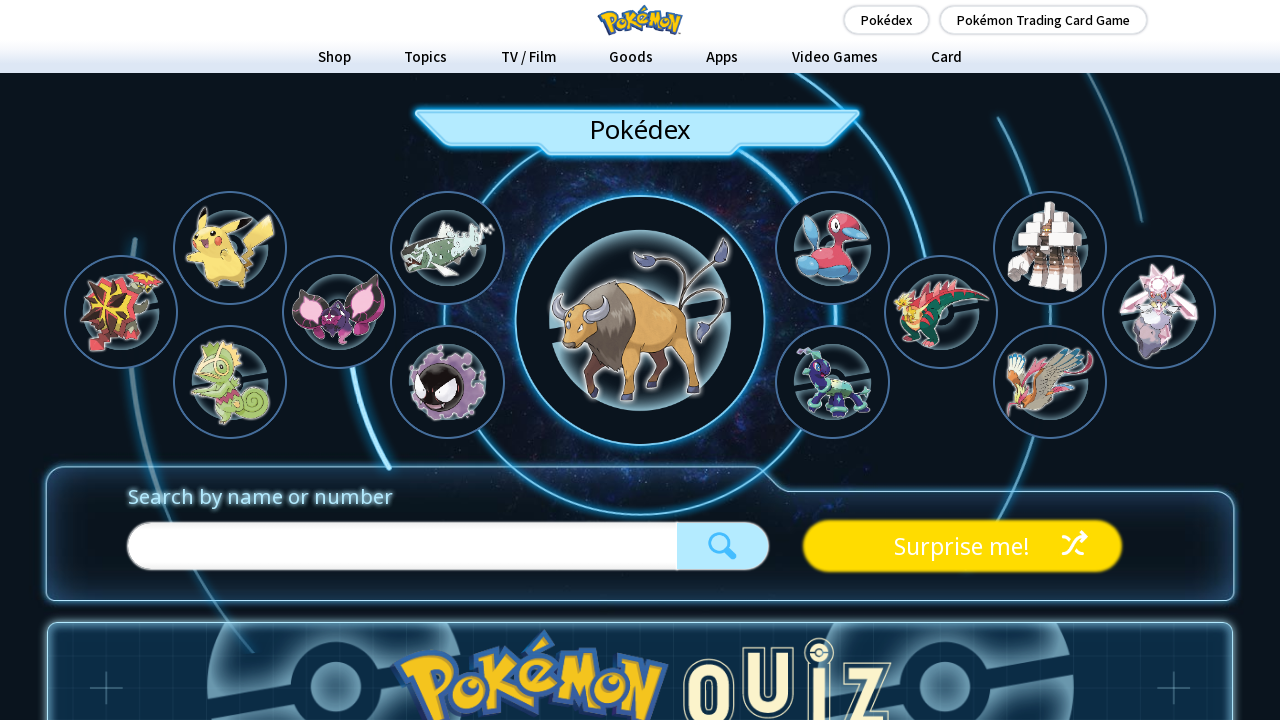

Page loaded and network idle state reached
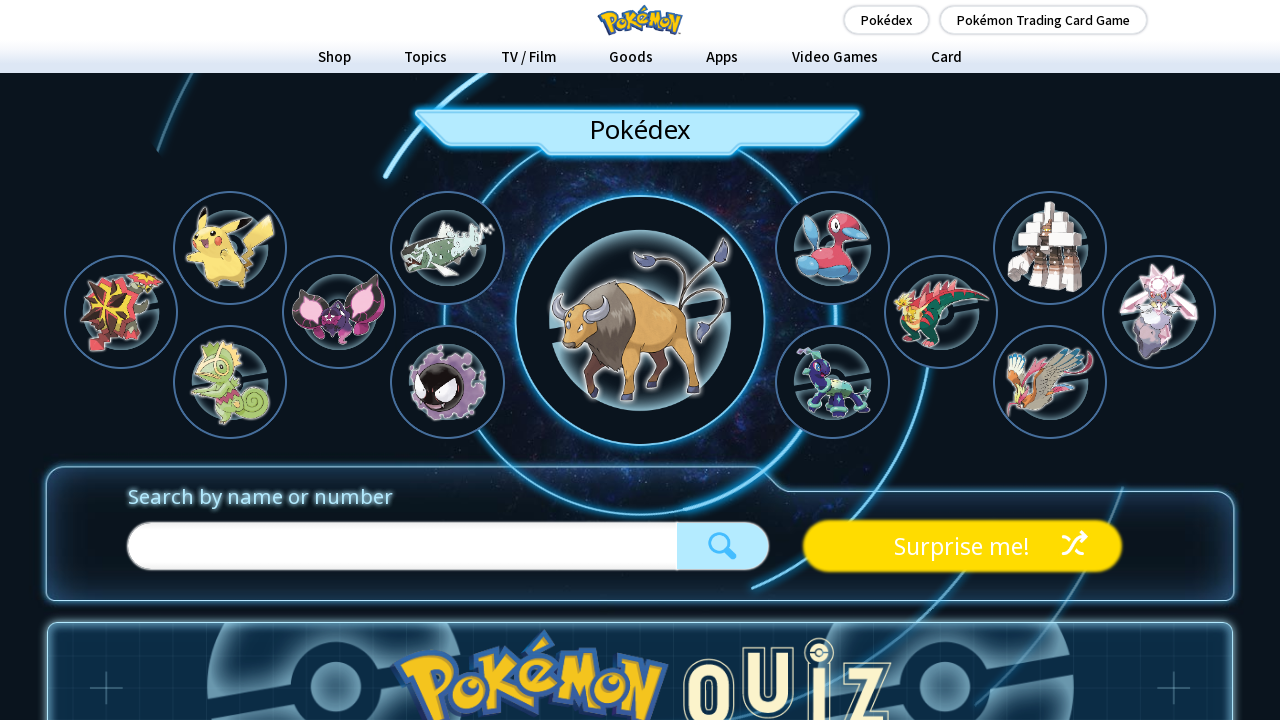

Filled search input field with 'charmander' on input[type='text'], input[name='pokemon'], input.search-input, #pokemon-search
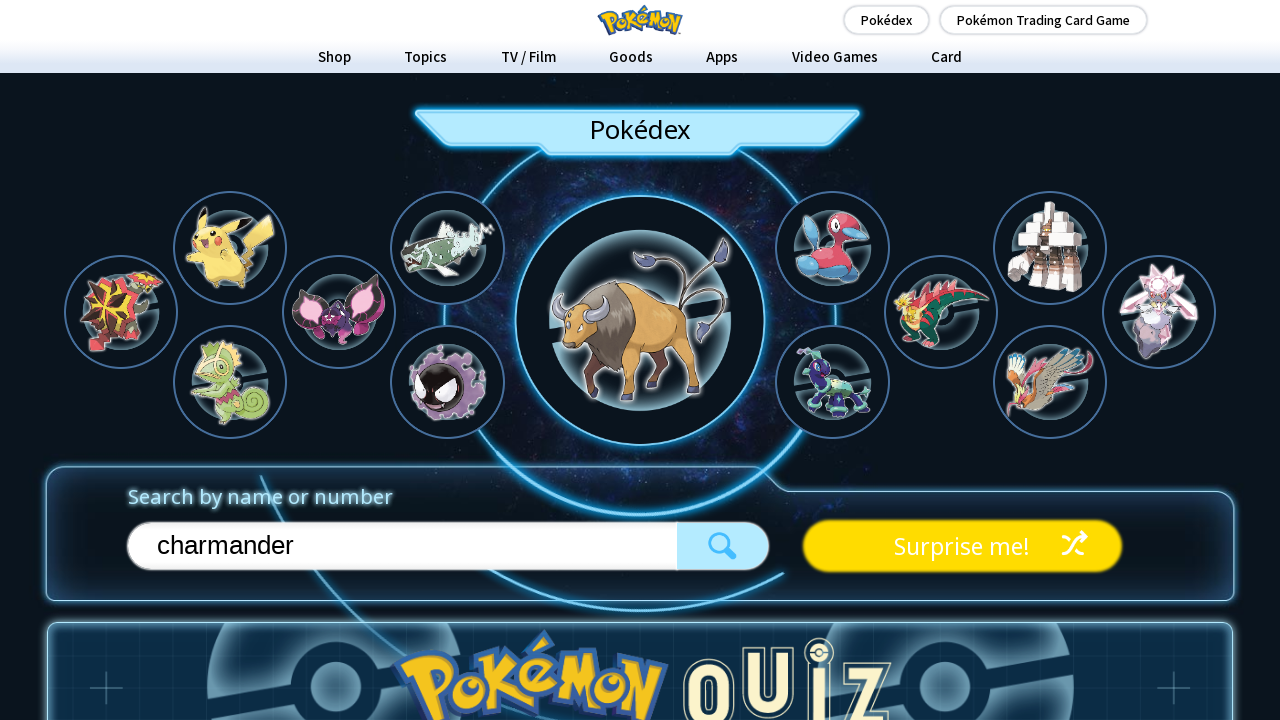

Pressed Enter to submit the Pokemon search
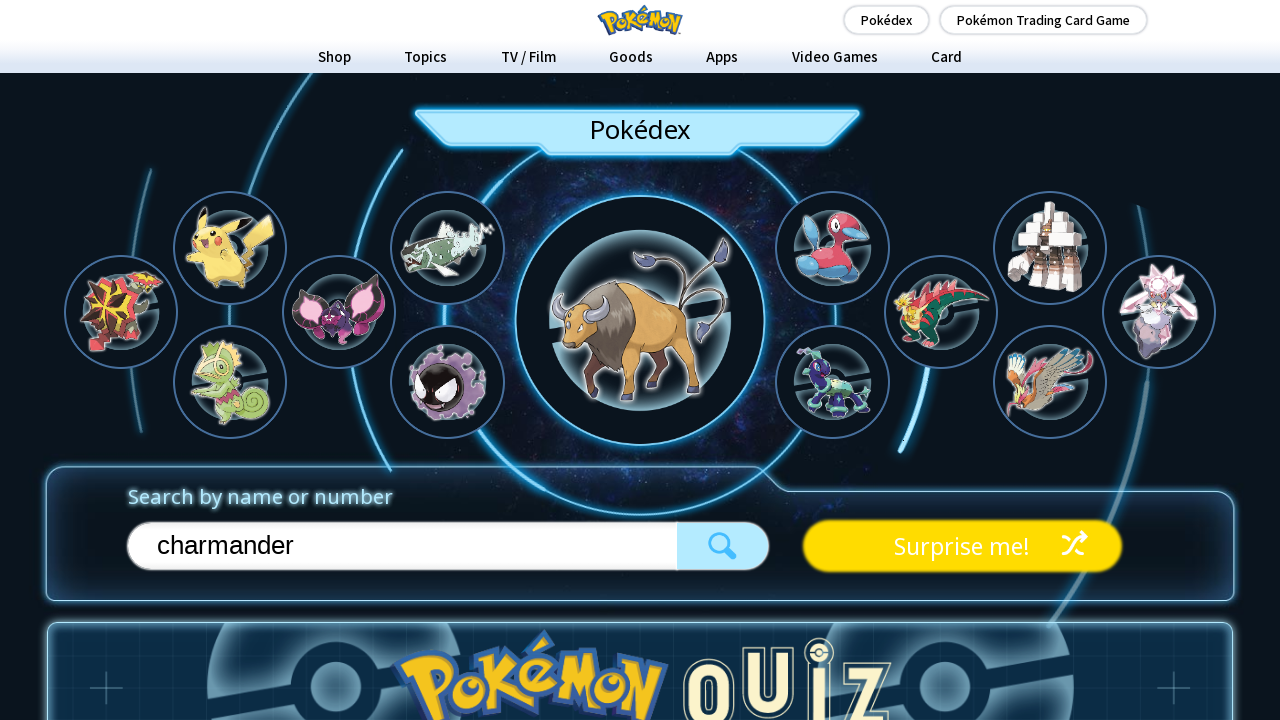

Waited 2000ms for search results to appear
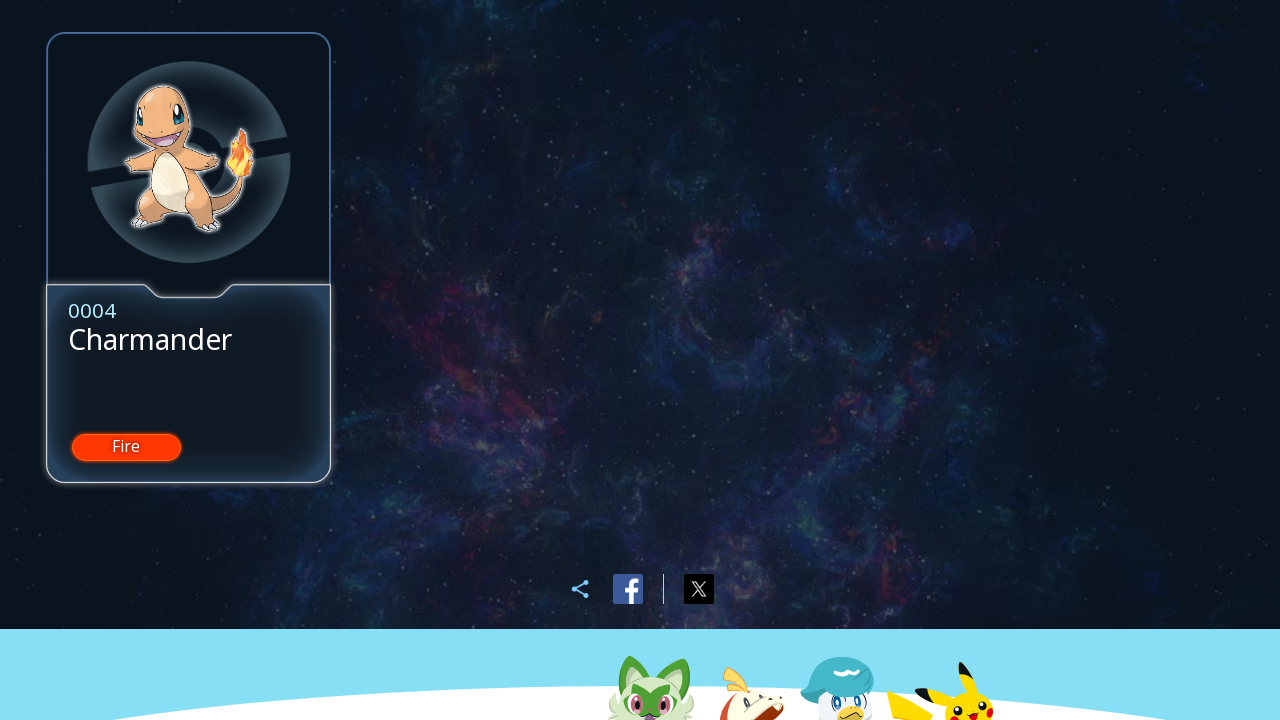

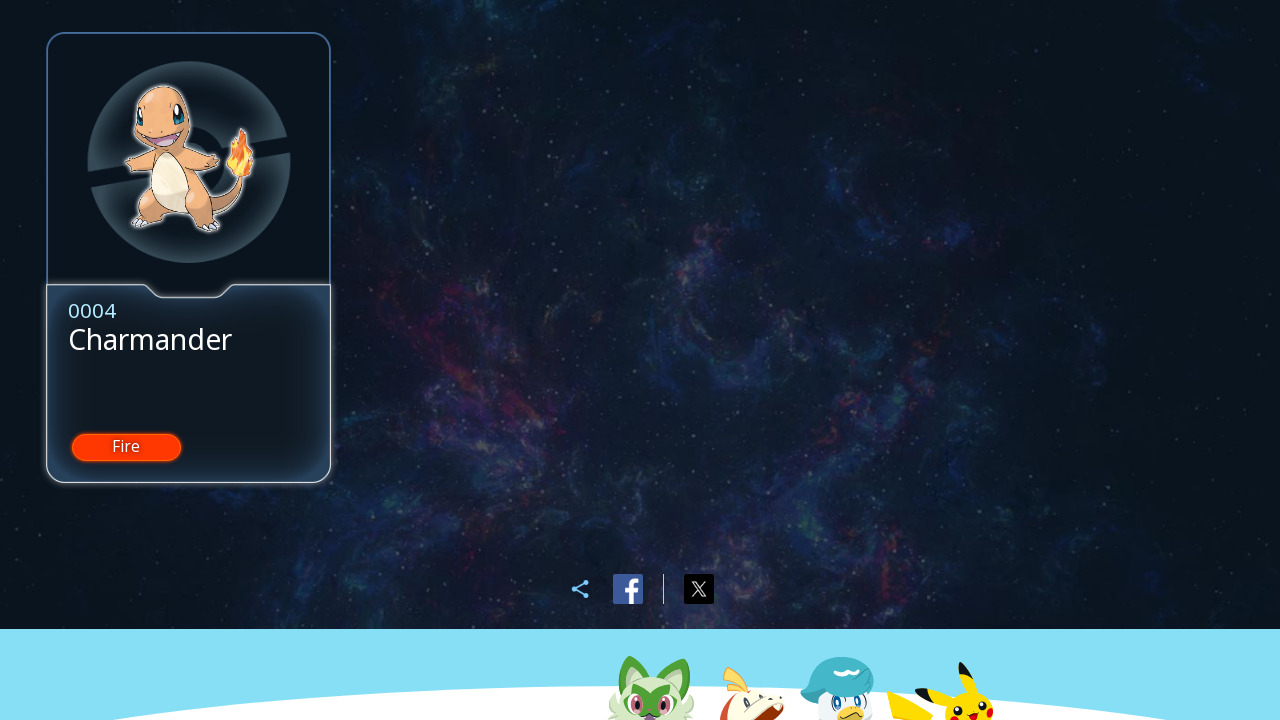